Tests that the Jenkins homepage loads correctly by verifying the page title equals "Jenkins"

Starting URL: https://www.jenkins.io/

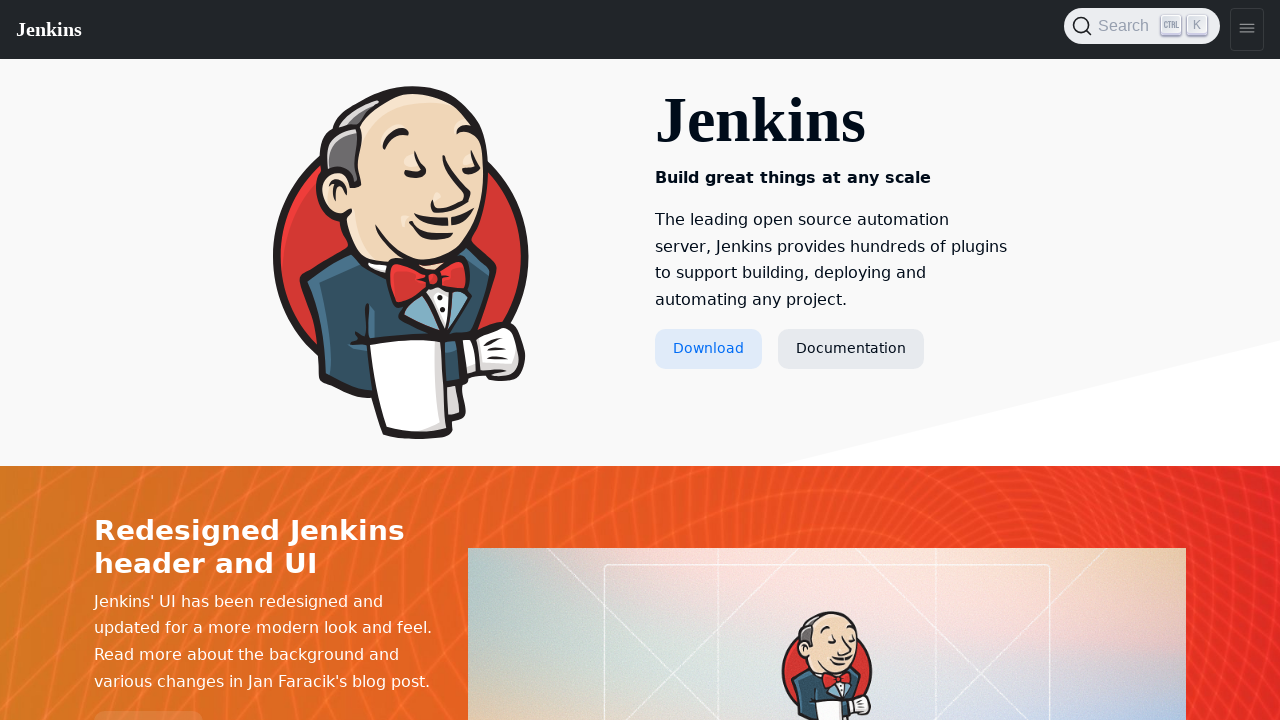

Verified Jenkins homepage title is 'Jenkins'
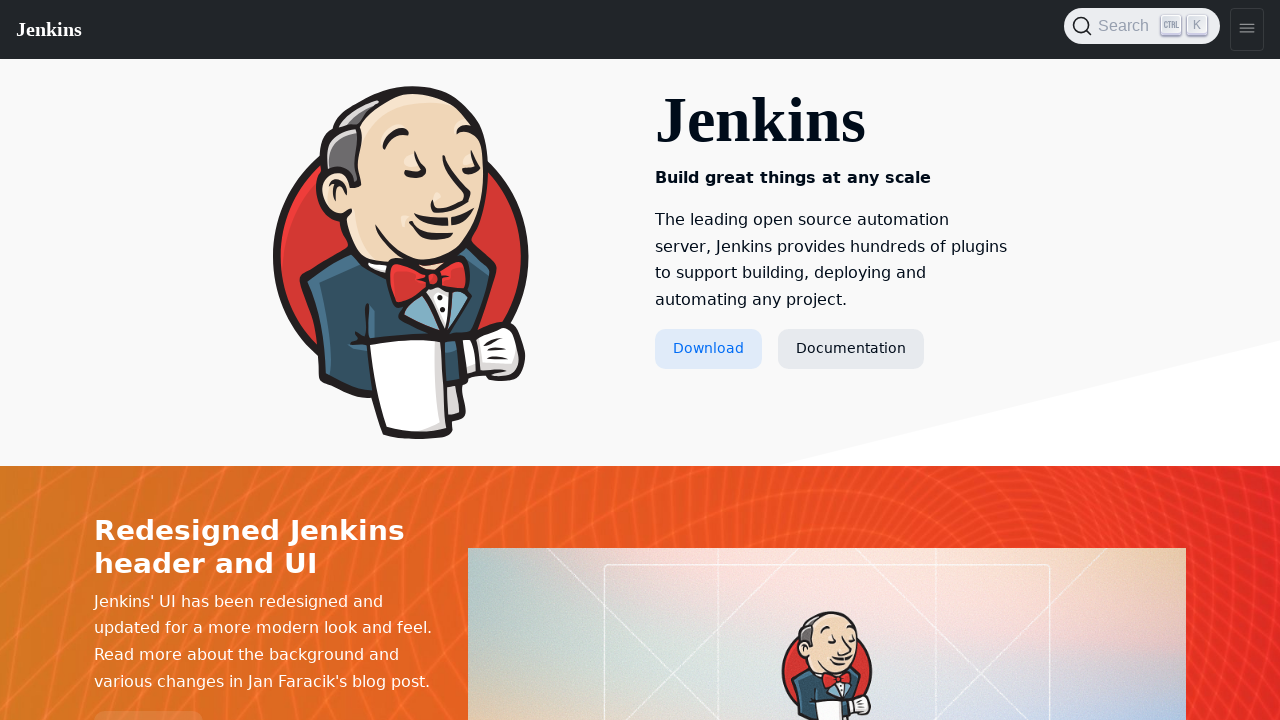

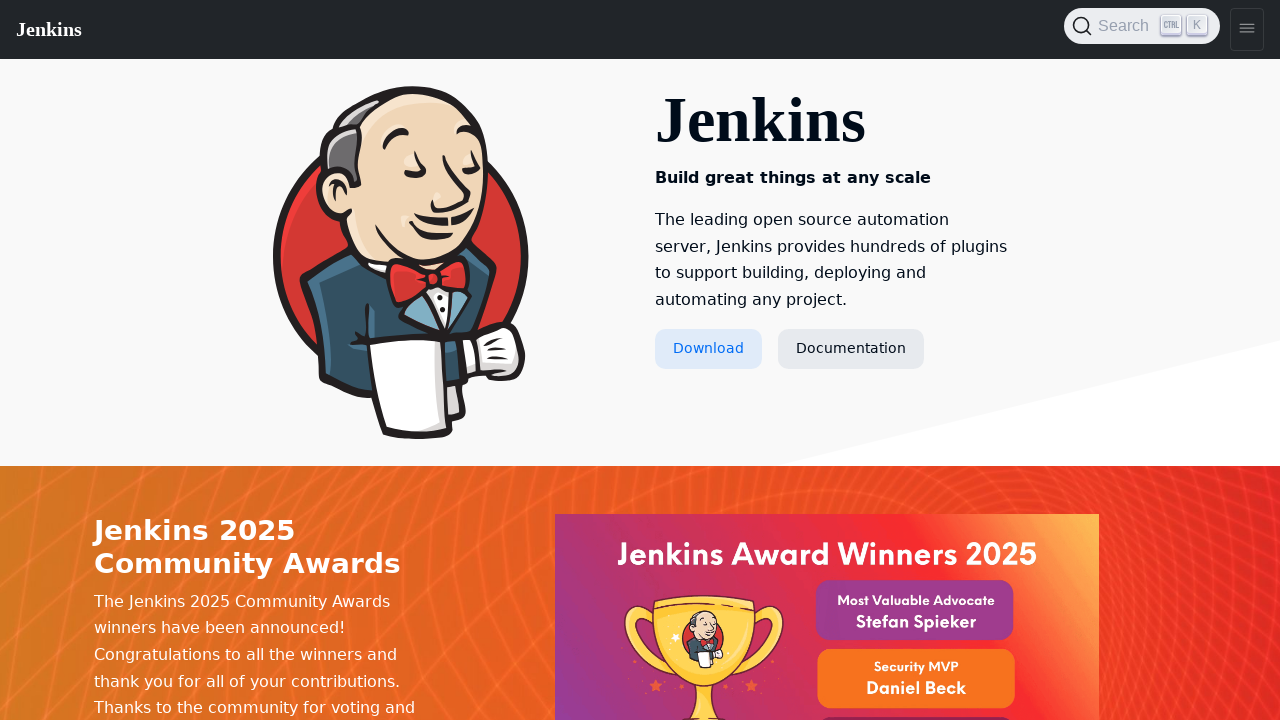